Tests multi-select dropdown functionality by selecting multiple options using different methods (visible text, index, value) and then deselecting an option

Starting URL: https://v1.training-support.net/selenium/selects

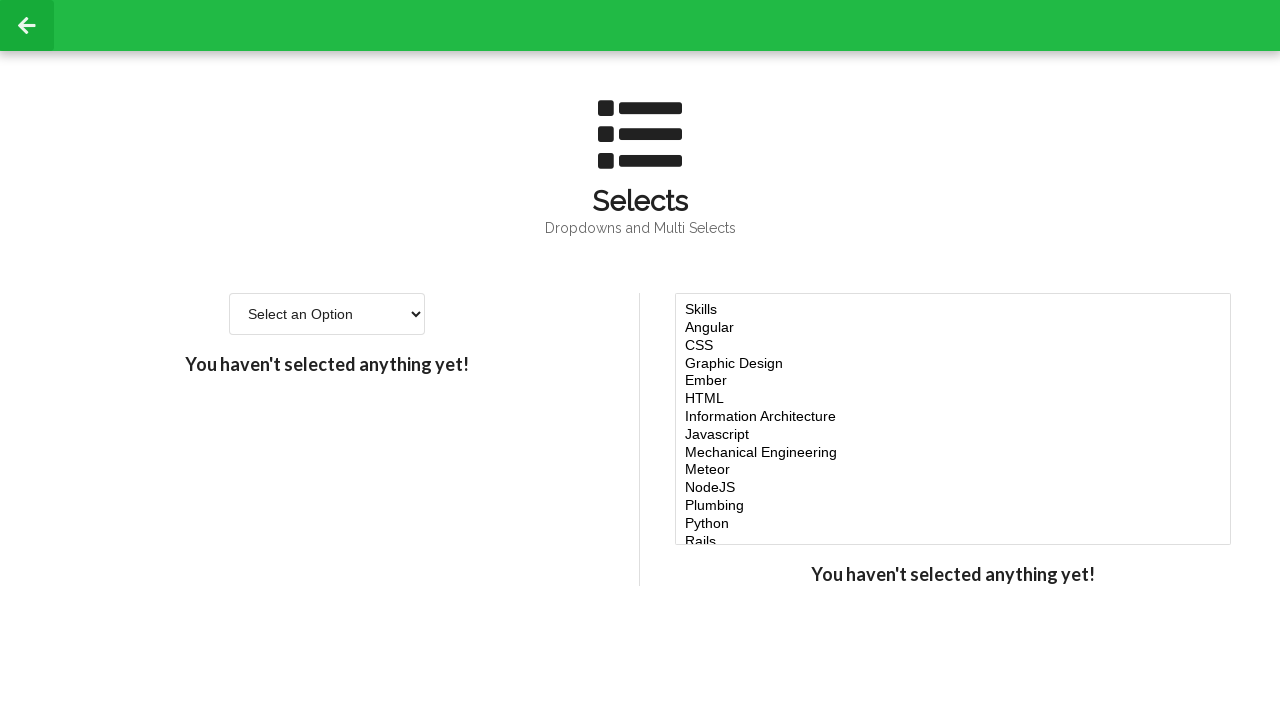

Located the multi-select dropdown element
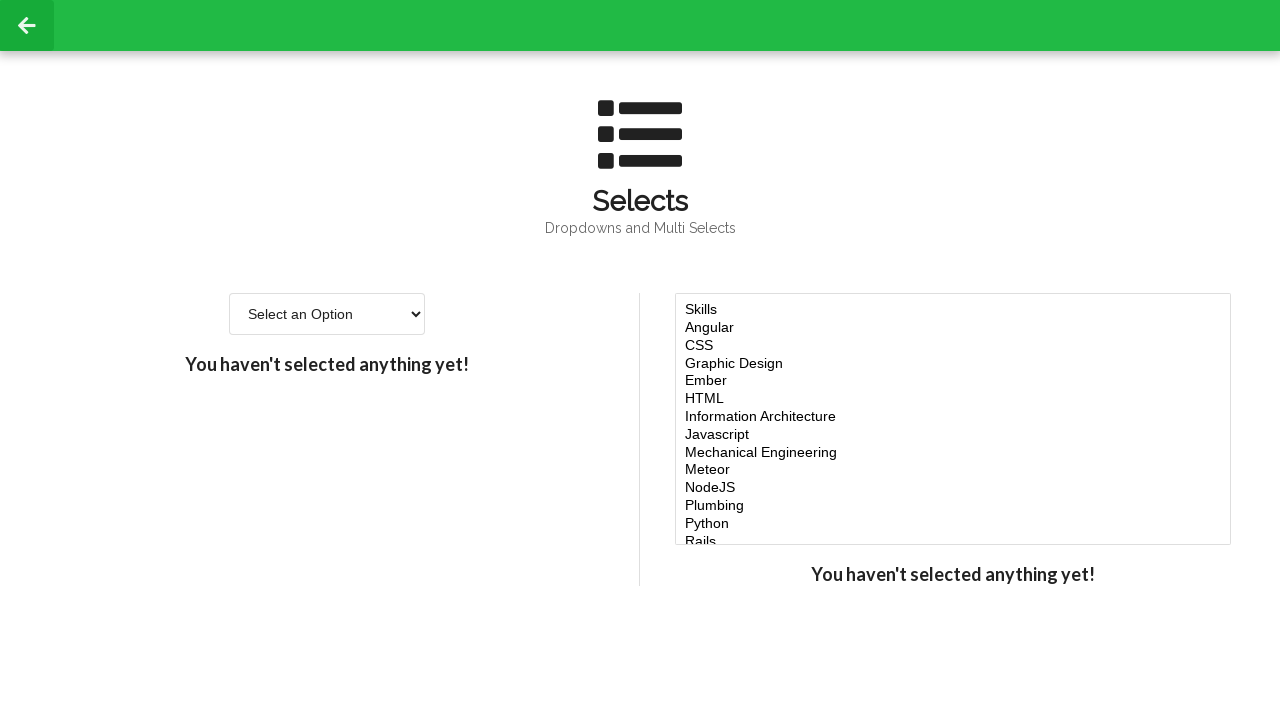

Selected 'Javascript' option by visible text on #multi-select
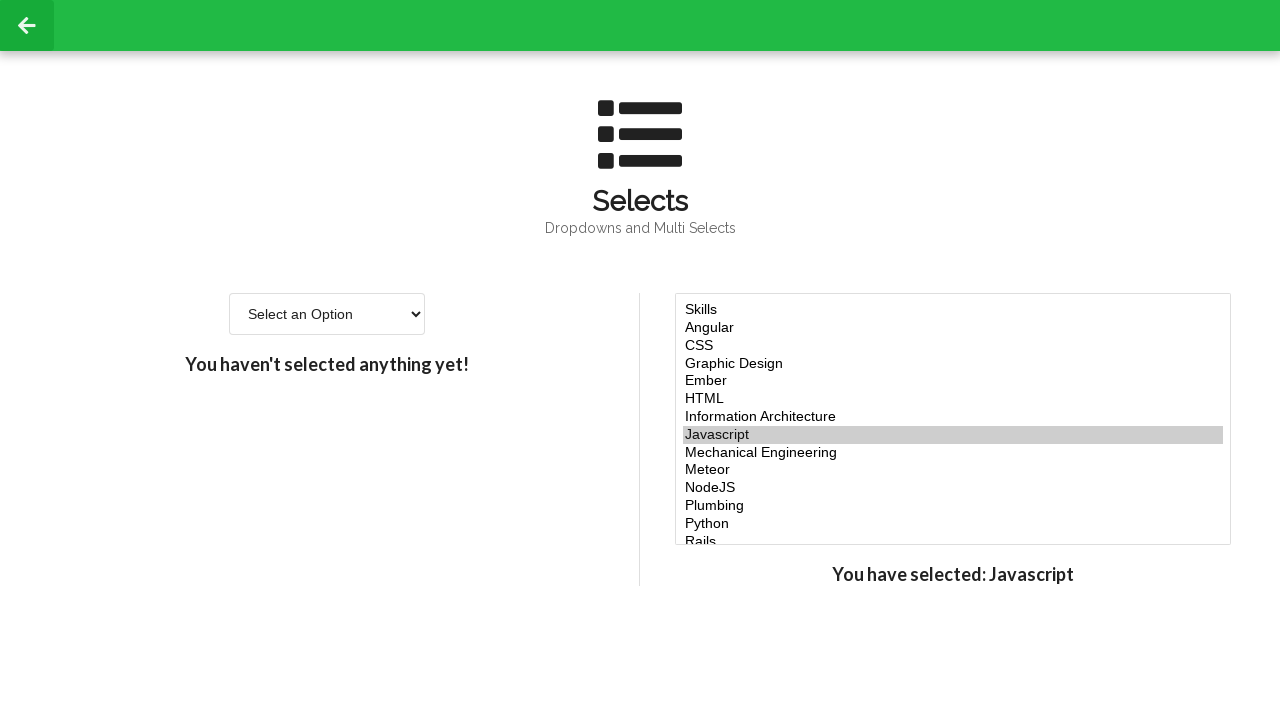

Retrieved all option elements from multi-select
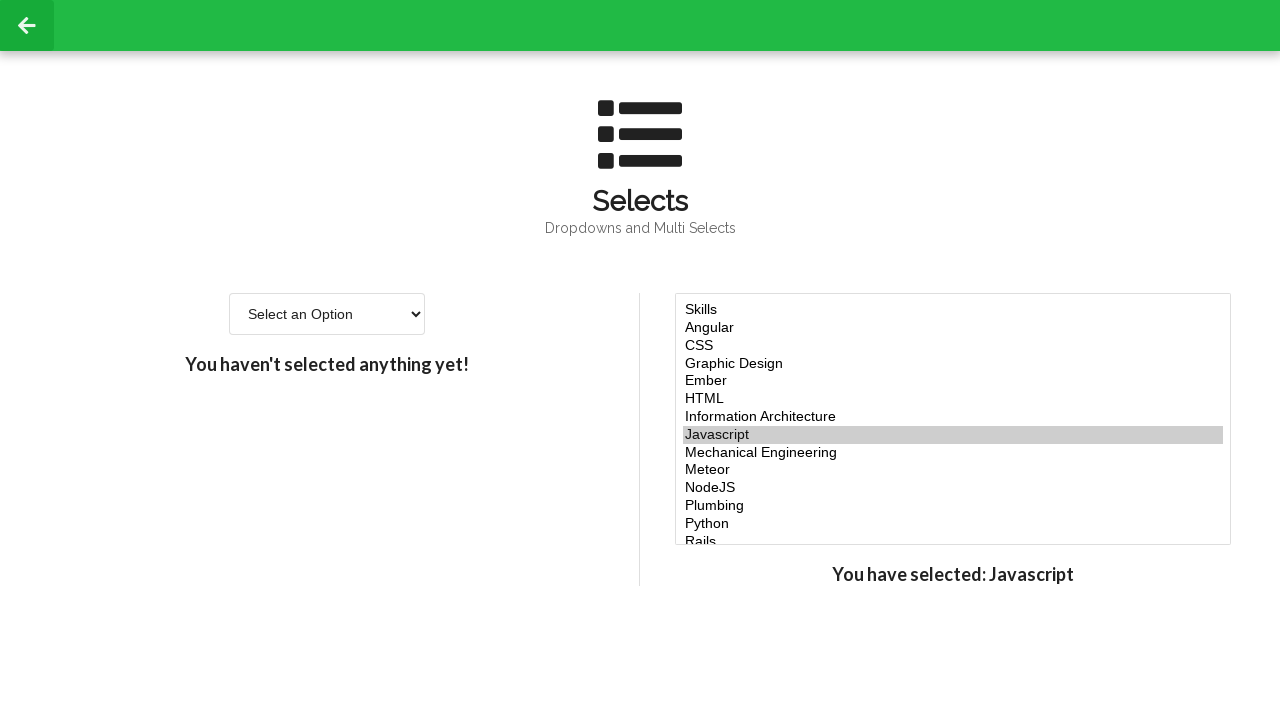

Retrieved value attribute for option at index 4
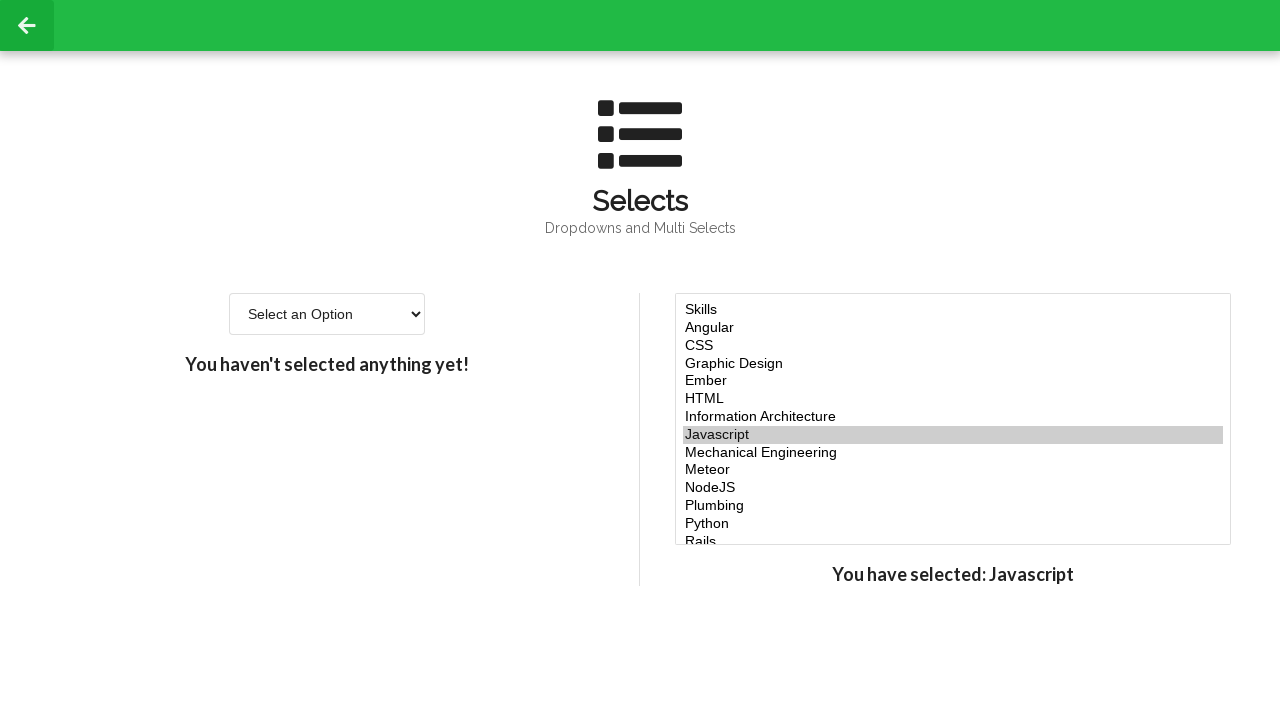

Selected option with value 'ember' (index 4) on #multi-select
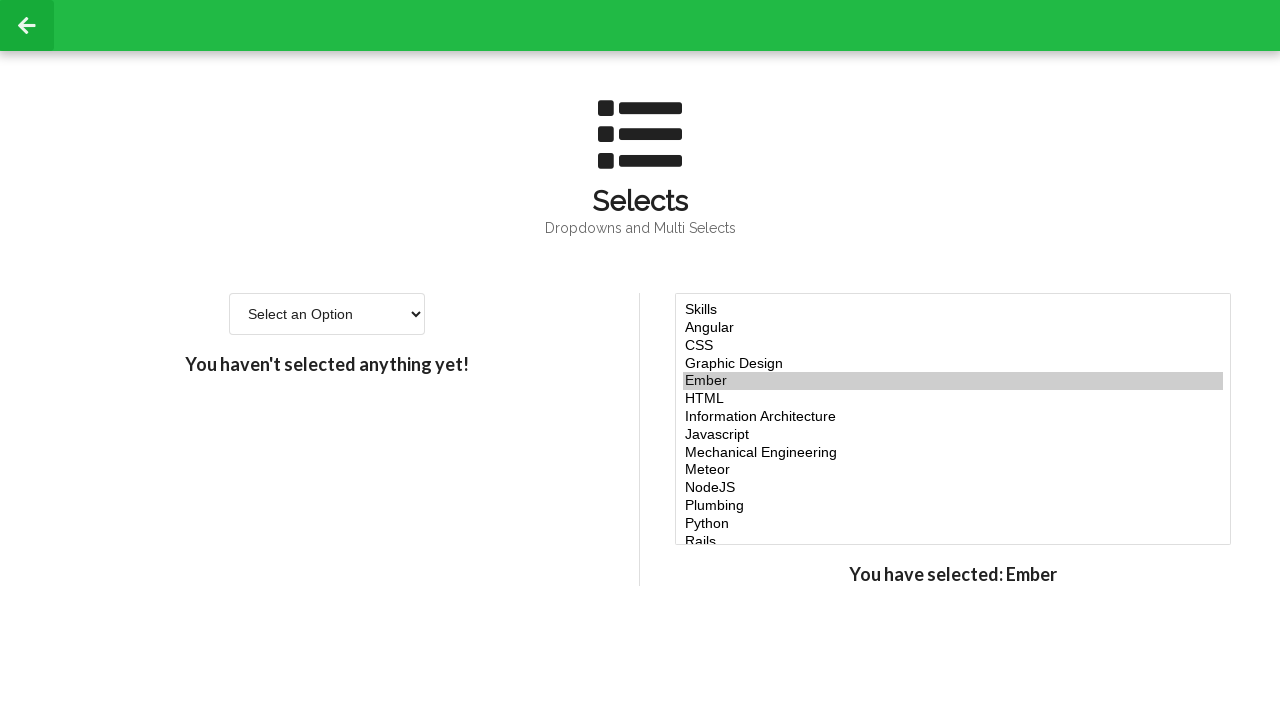

Retrieved value attribute for option at index 5
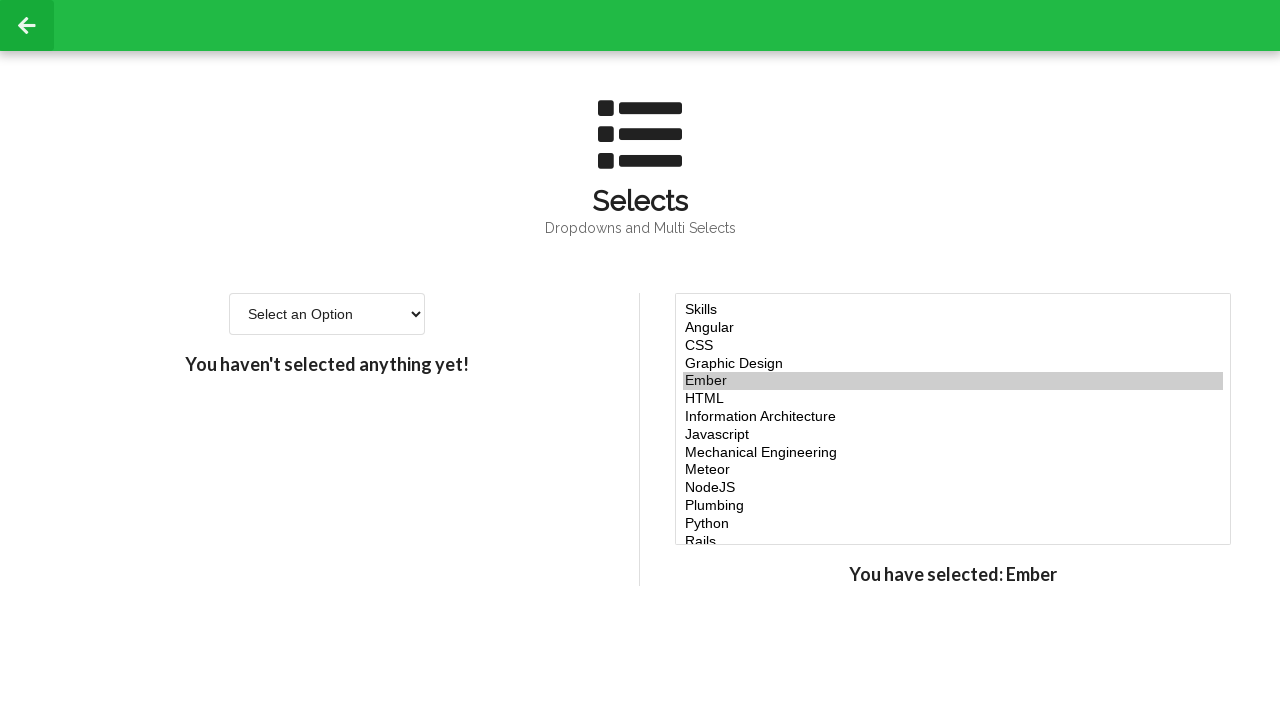

Selected option with value 'html' (index 5) on #multi-select
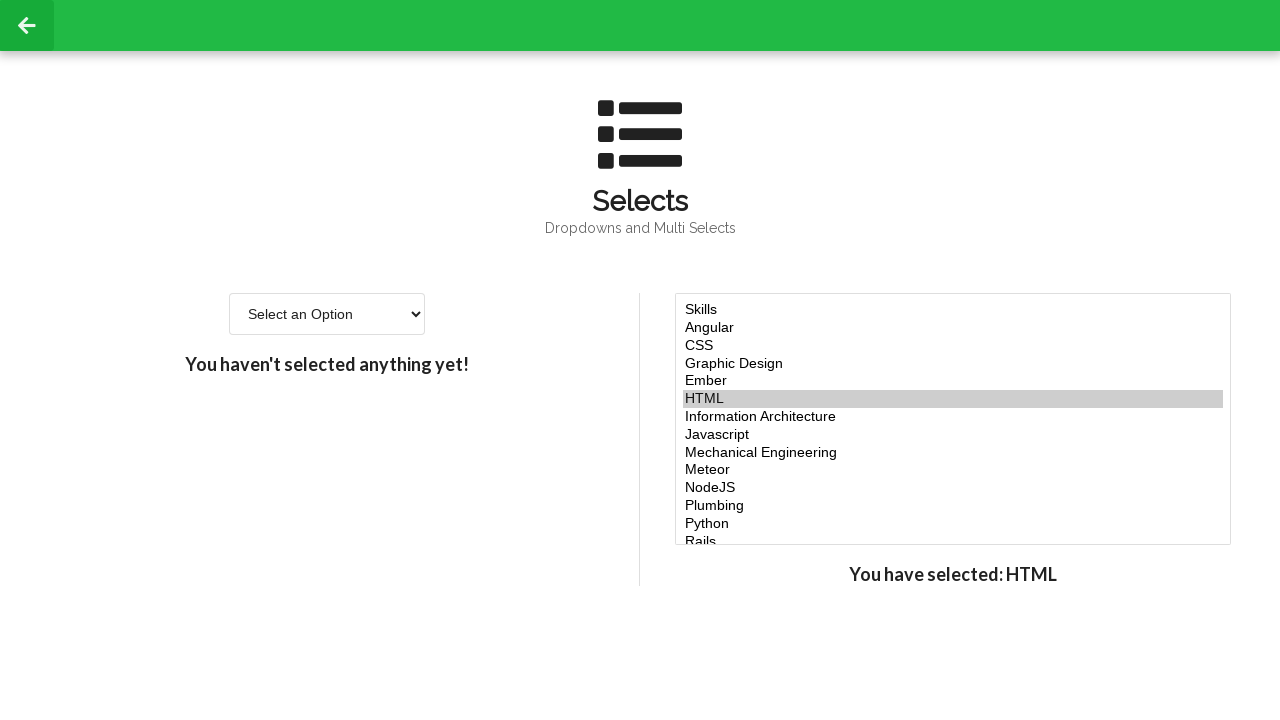

Retrieved value attribute for option at index 6
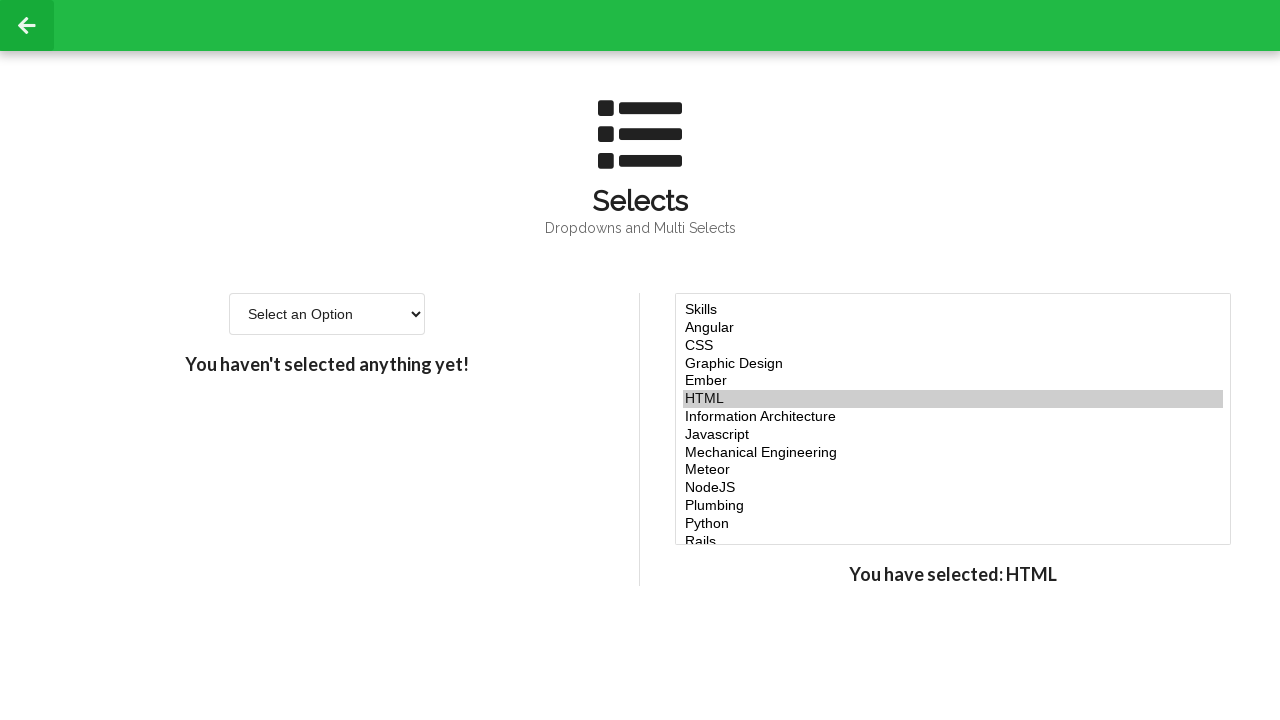

Selected option with value 'ia' (index 6) on #multi-select
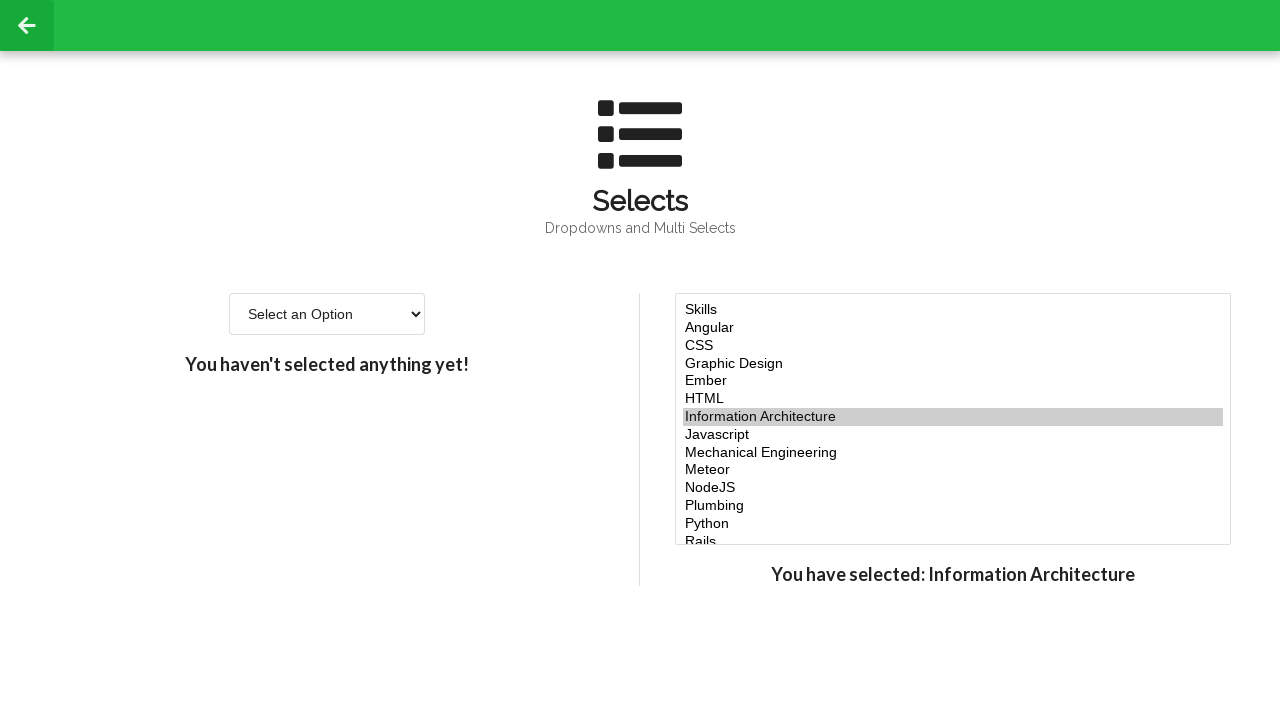

Selected 'node' option by value on #multi-select
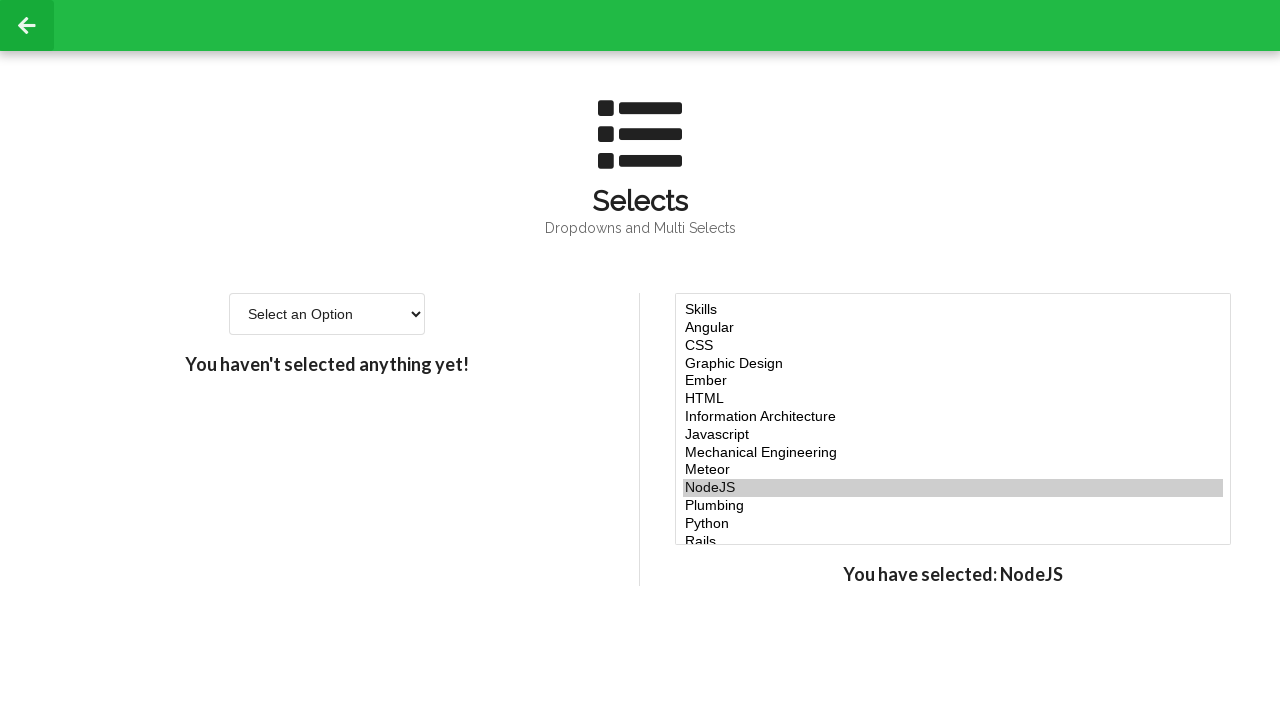

Retrieved all currently selected options: ['NodeJS']
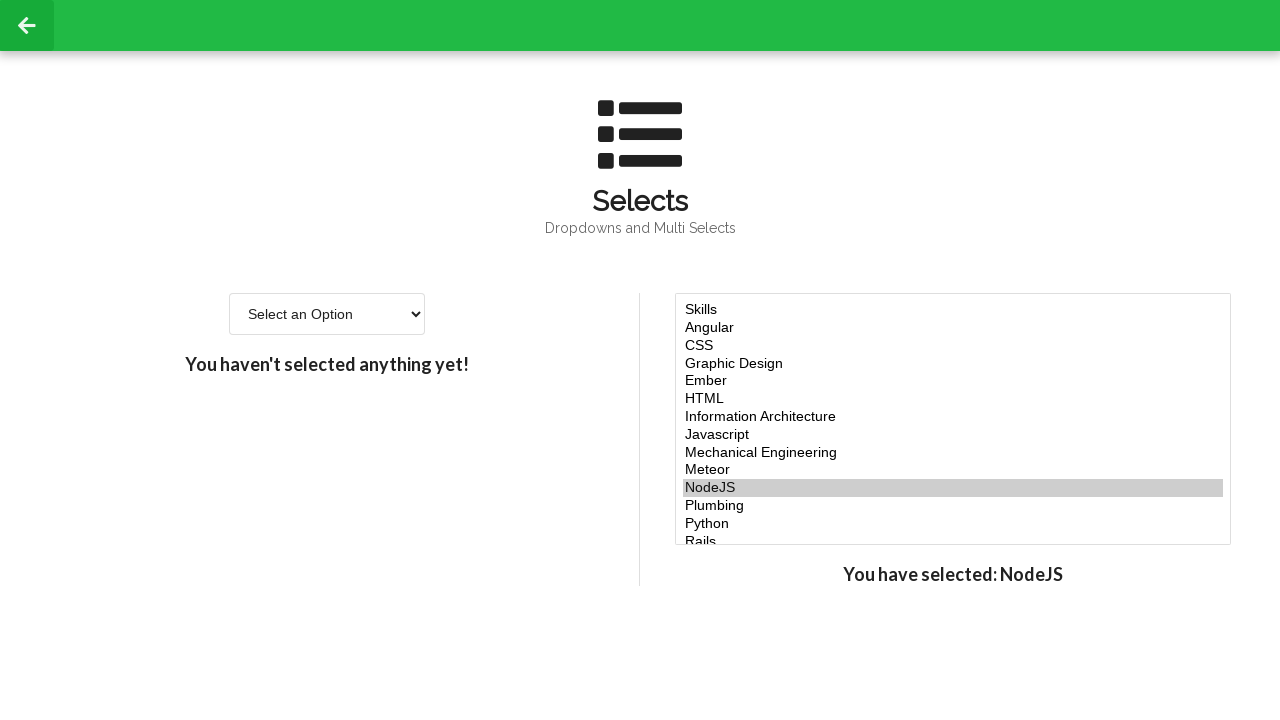

Retrieved current selected values for deselection: ['node']
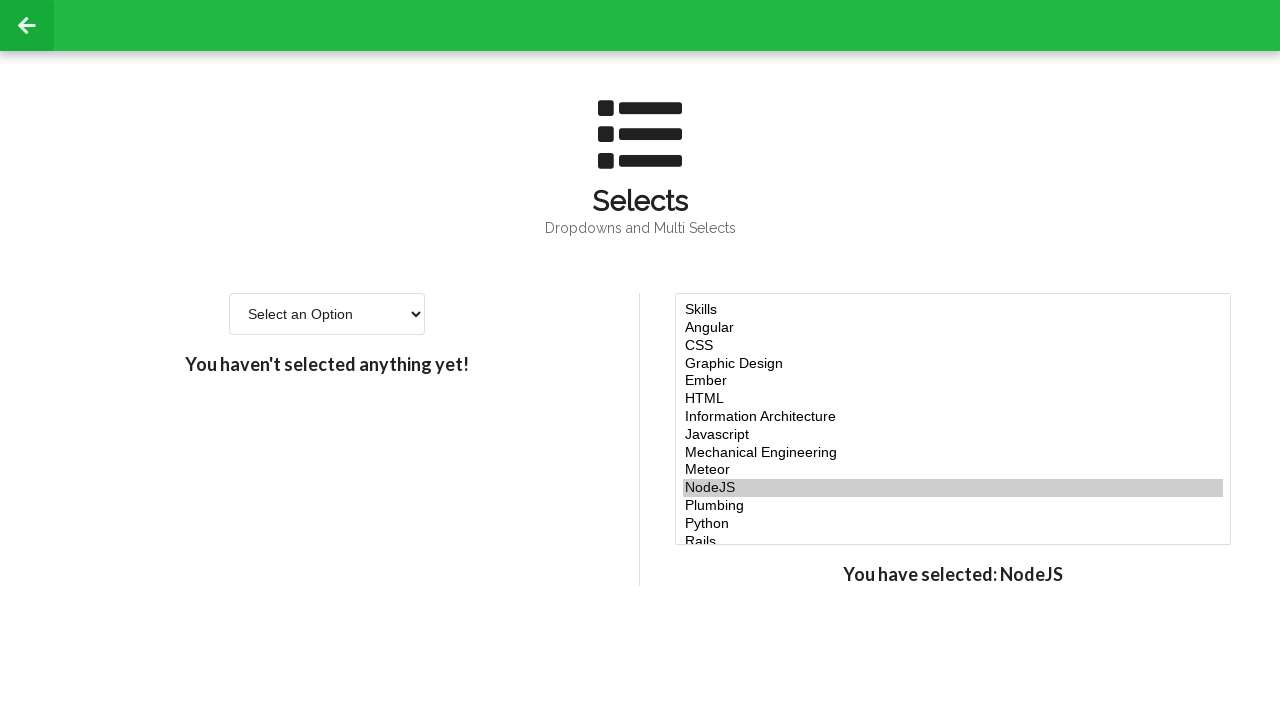

Retrieved value of option at index 5 for deselection: 'html'
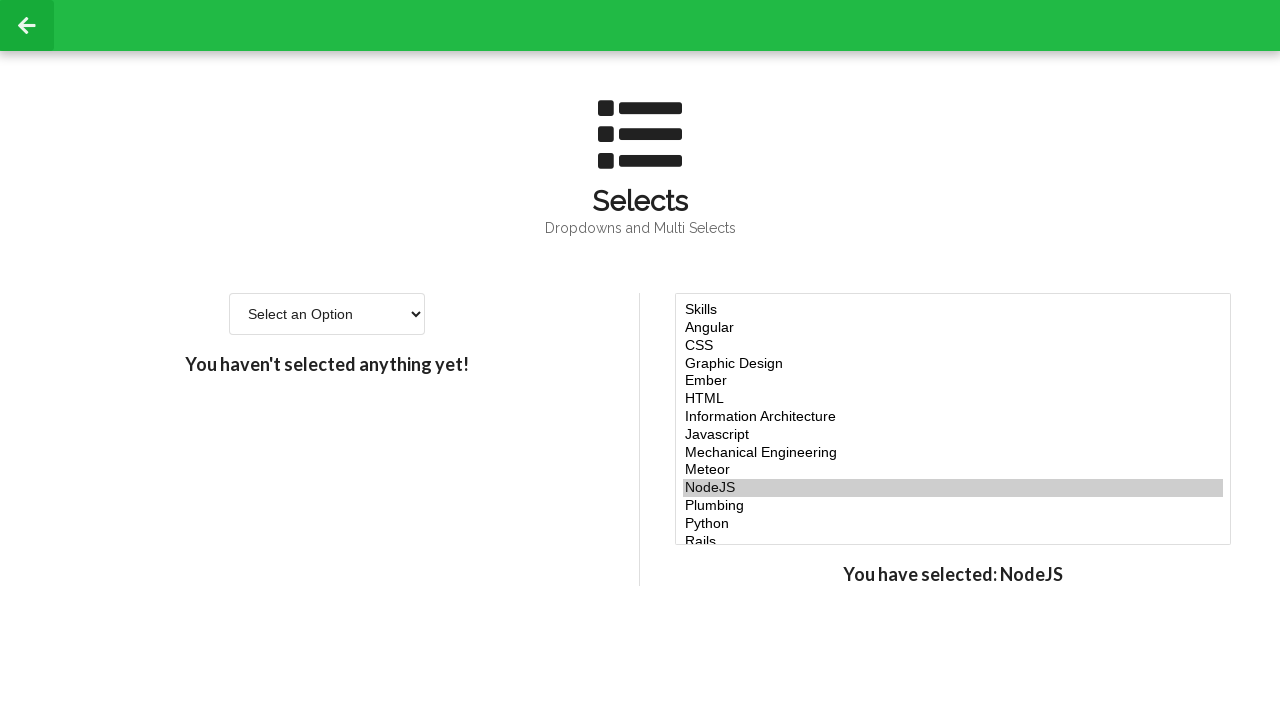

Filtered out index 5 option from selection, new selection: ['node']
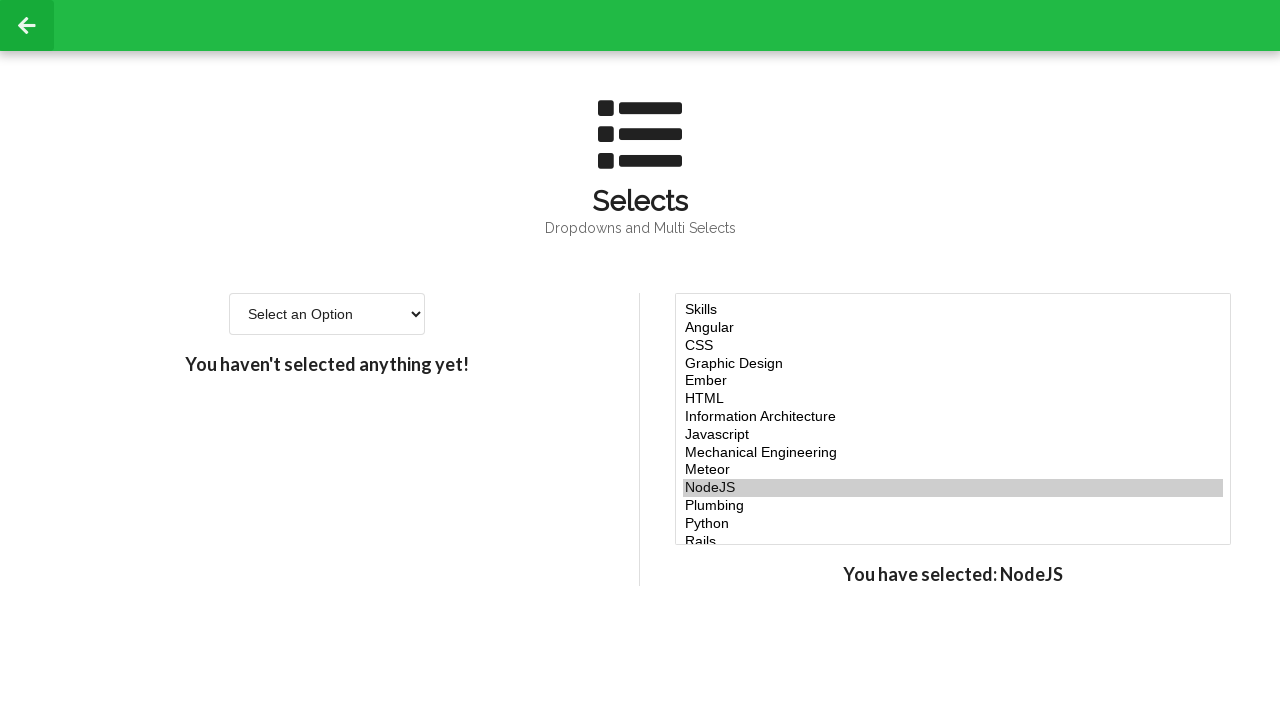

Re-selected filtered options after deselecting index 5 on #multi-select
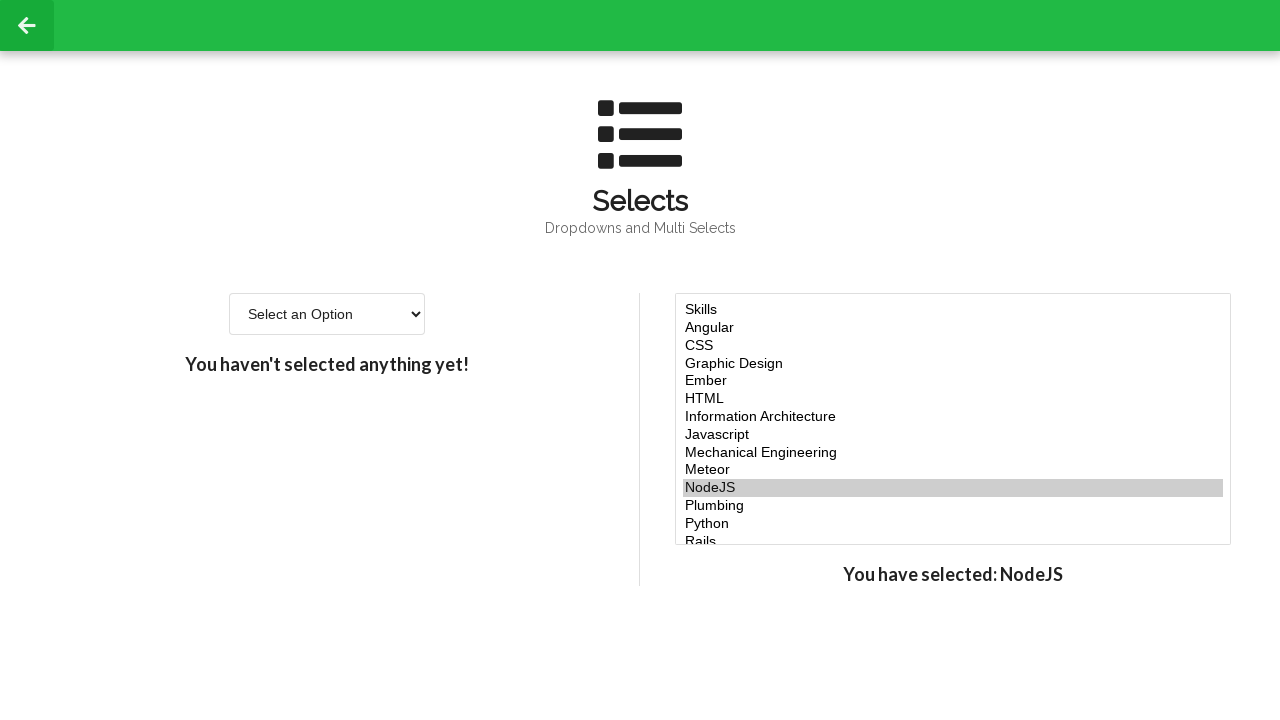

Retrieved final selected options: ['NodeJS']
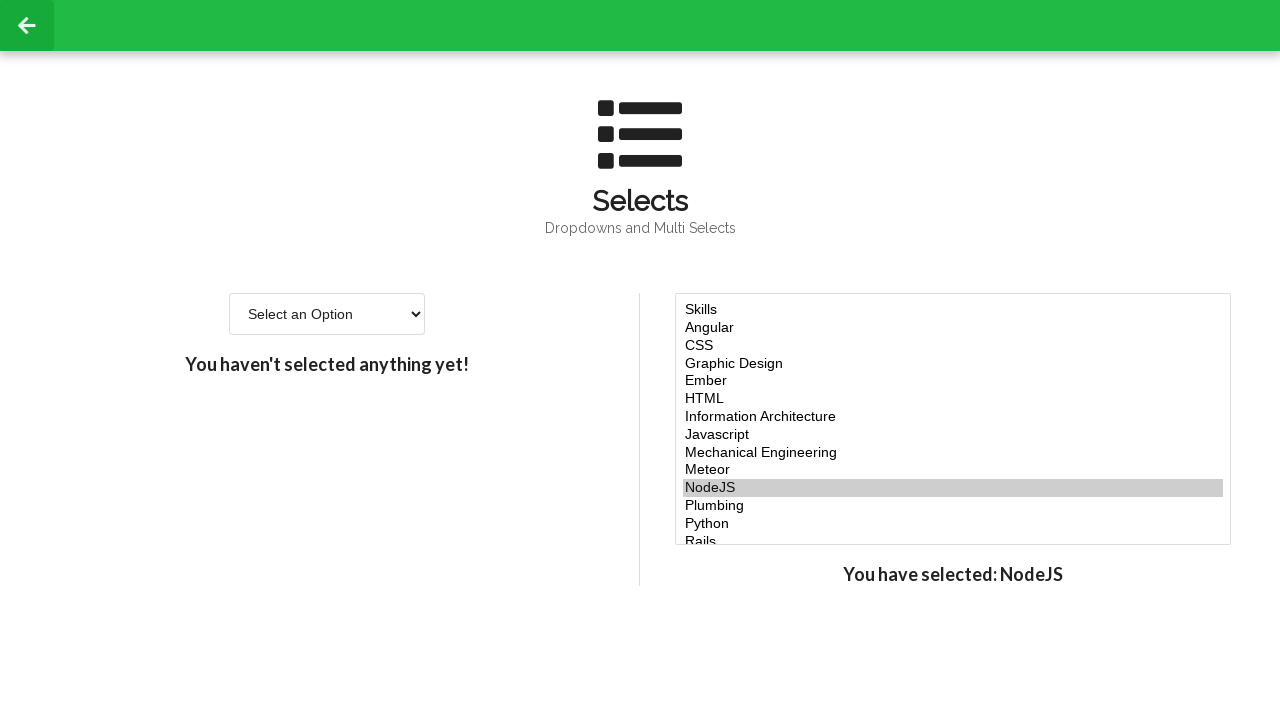

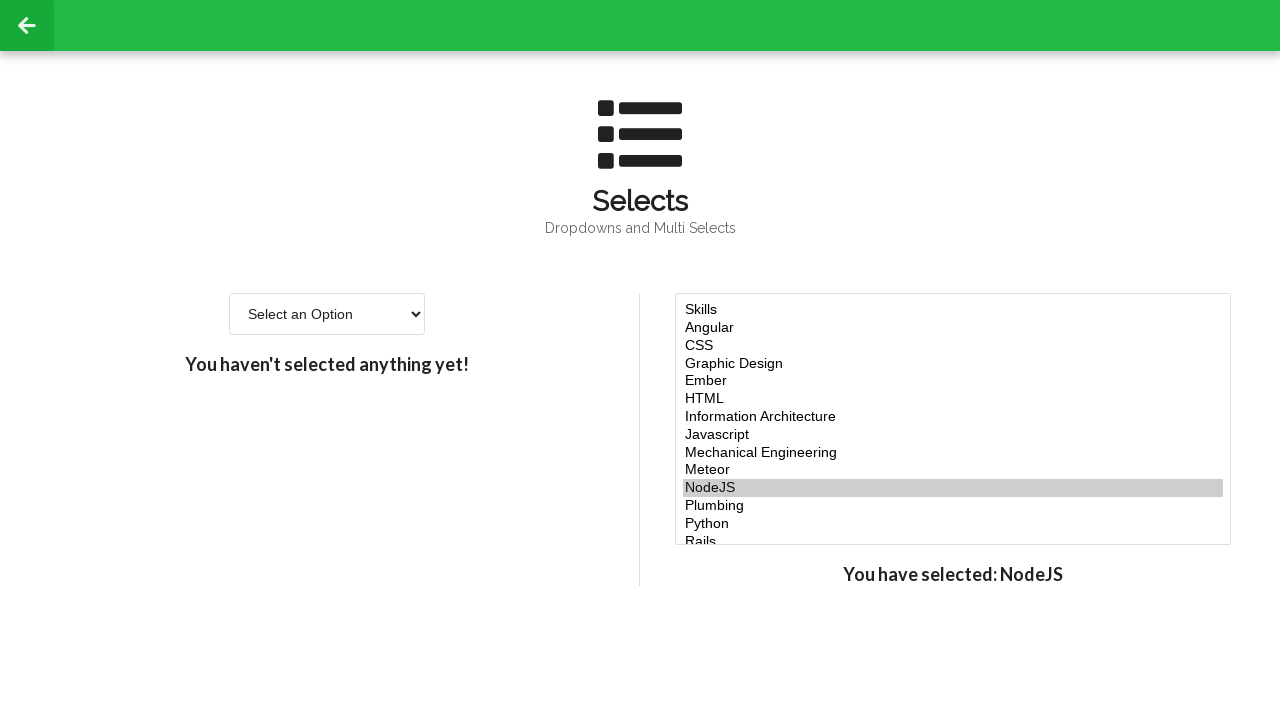